Tests radio button and checkbox interactions on a practice page by clicking through all radio buttons and checkboxes in sequence

Starting URL: https://www.letskodeit.com/practice

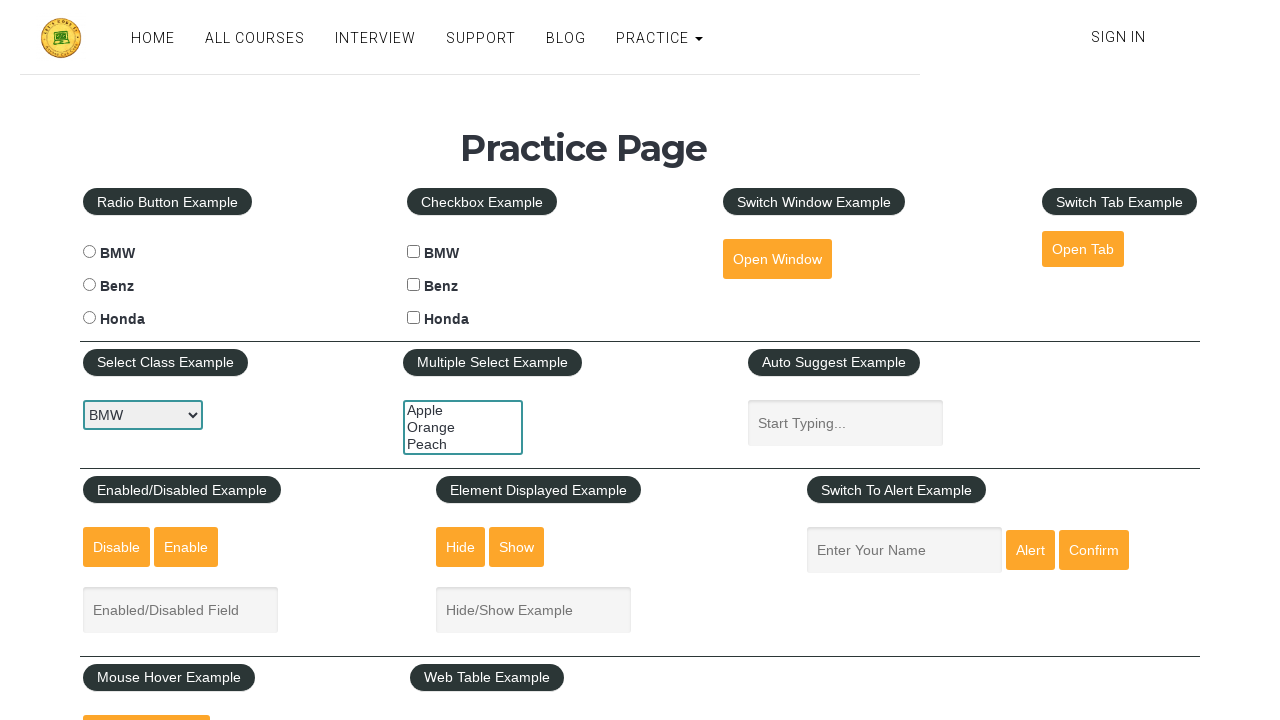

Waited for radio button example section to load
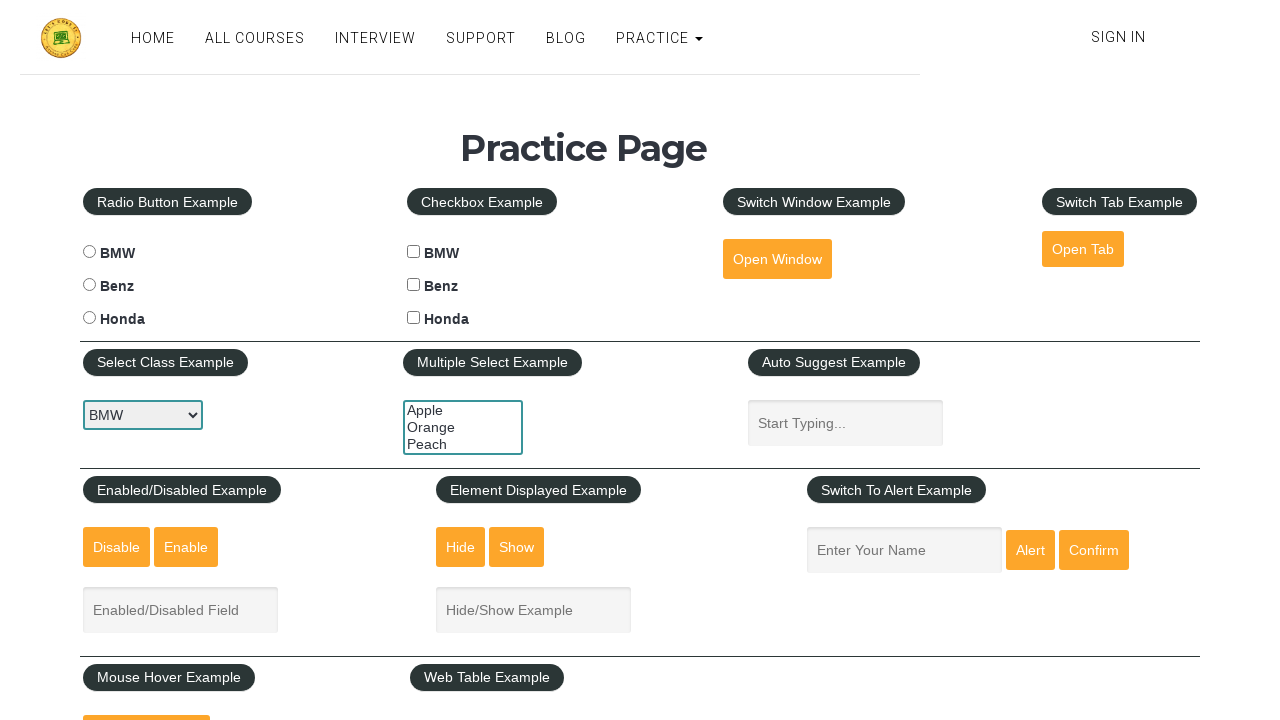

Located all radio buttons in the example section
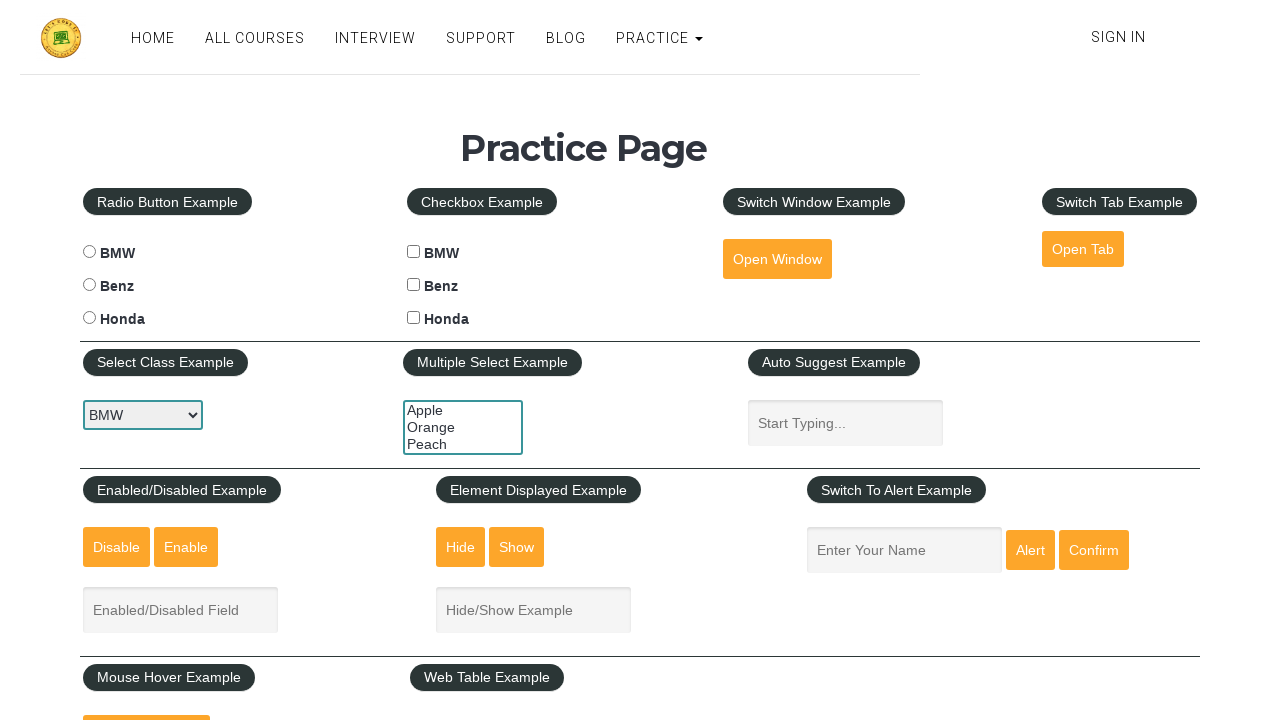

Found 3 radio buttons
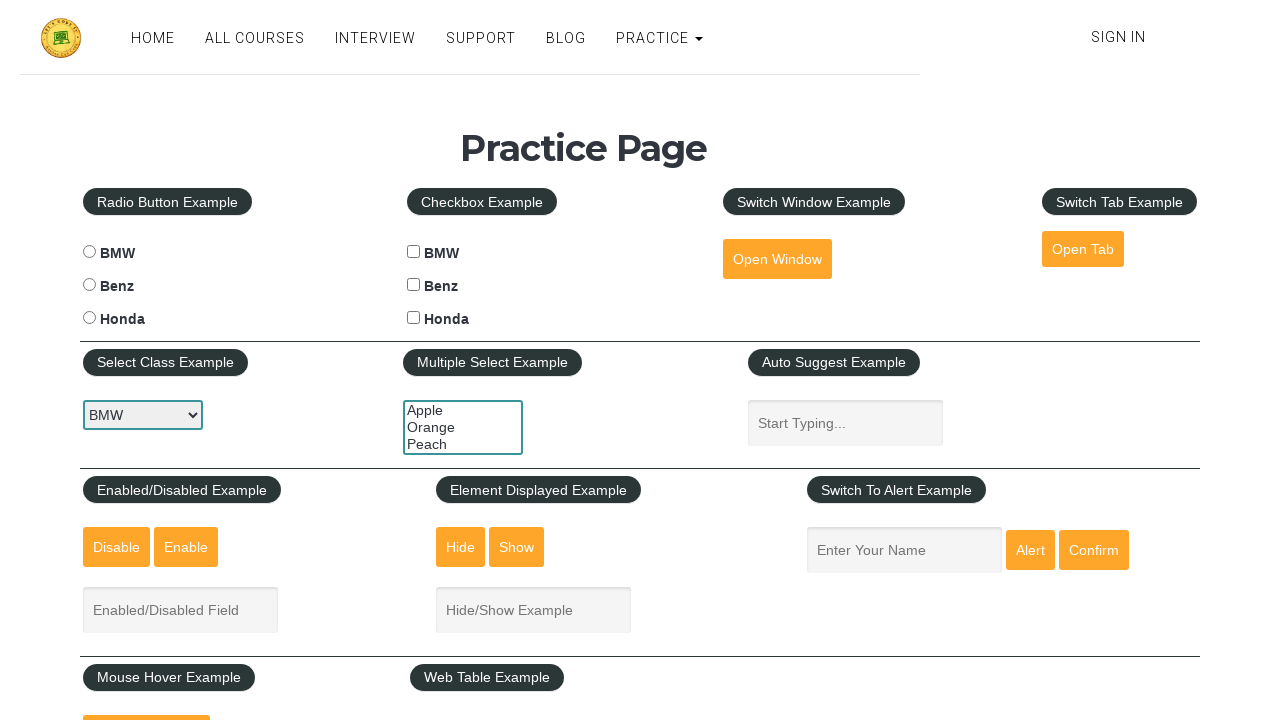

Clicked radio button 1 of 3 at (89, 252) on xpath=//div[@id='radio-btn-example']//input[@type='radio'] >> nth=0
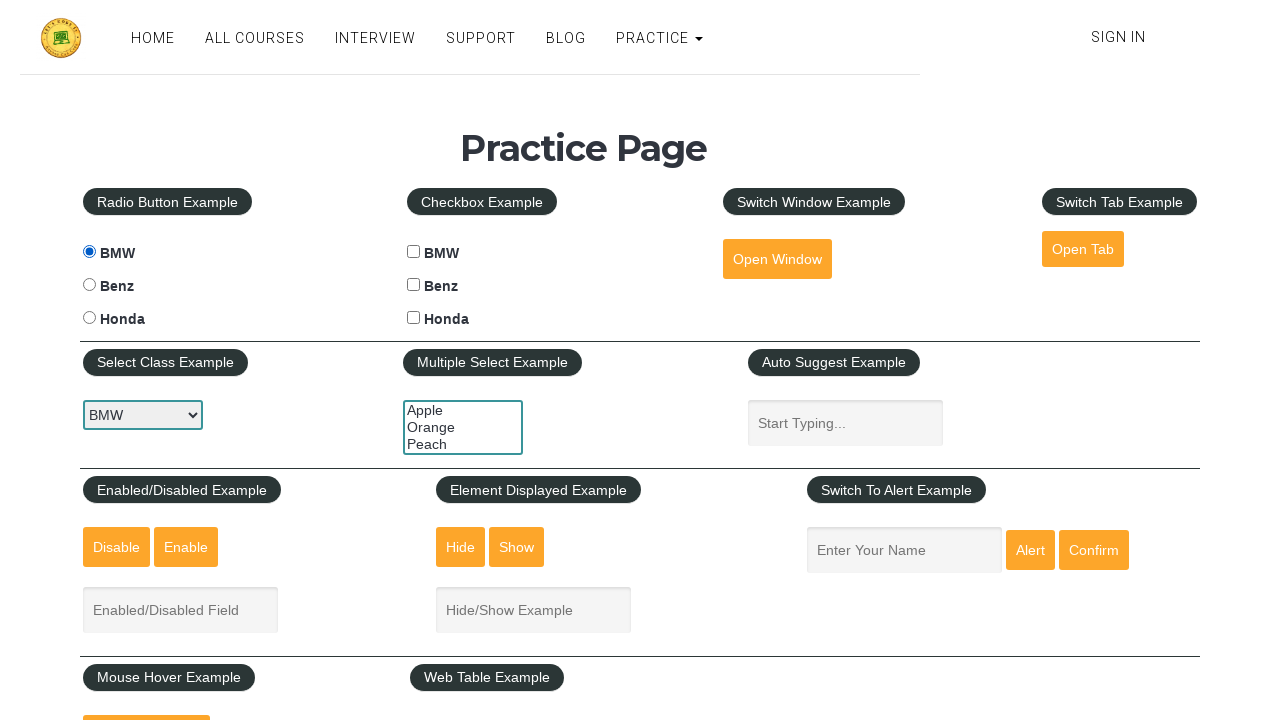

Waited 500ms after clicking radio button 1
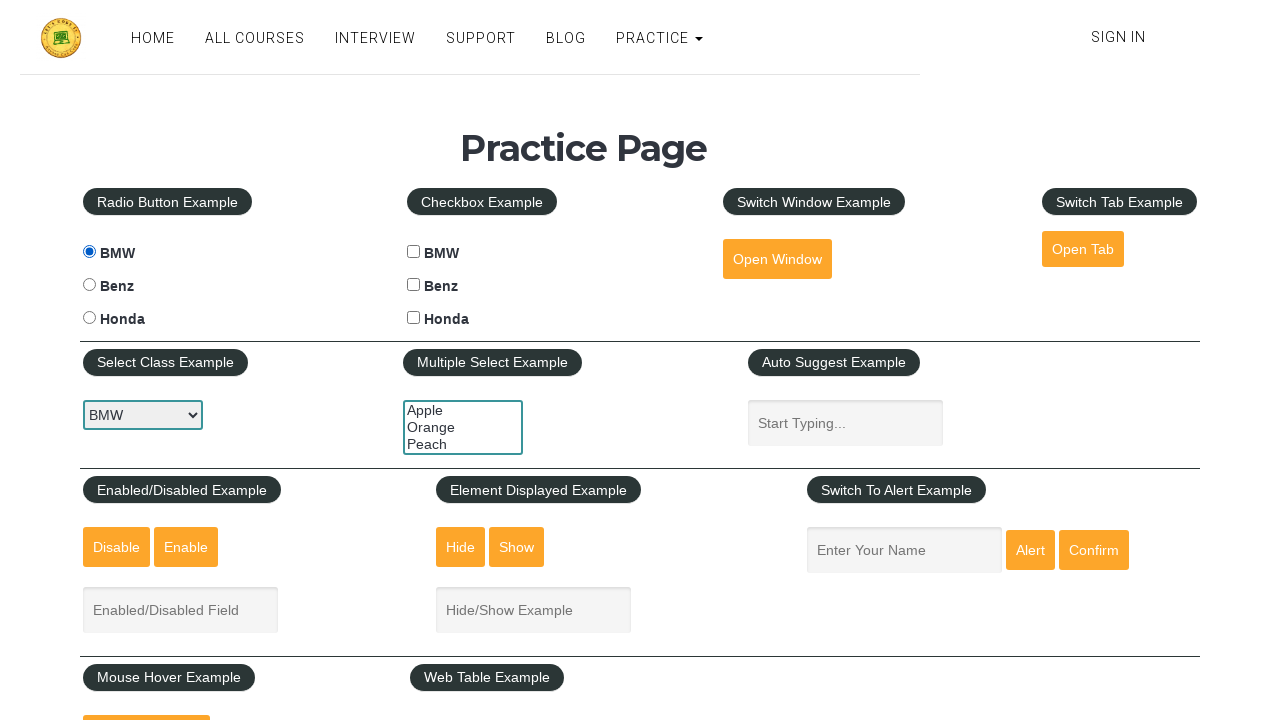

Clicked radio button 2 of 3 at (89, 285) on xpath=//div[@id='radio-btn-example']//input[@type='radio'] >> nth=1
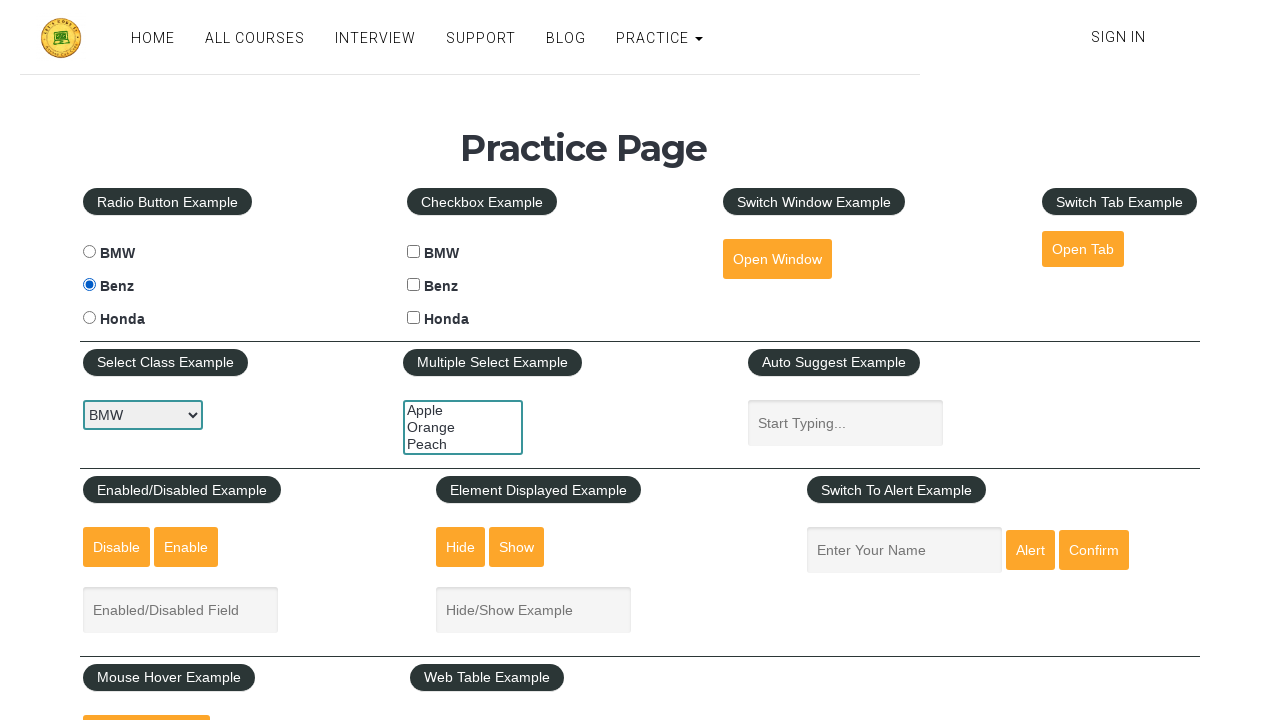

Waited 500ms after clicking radio button 2
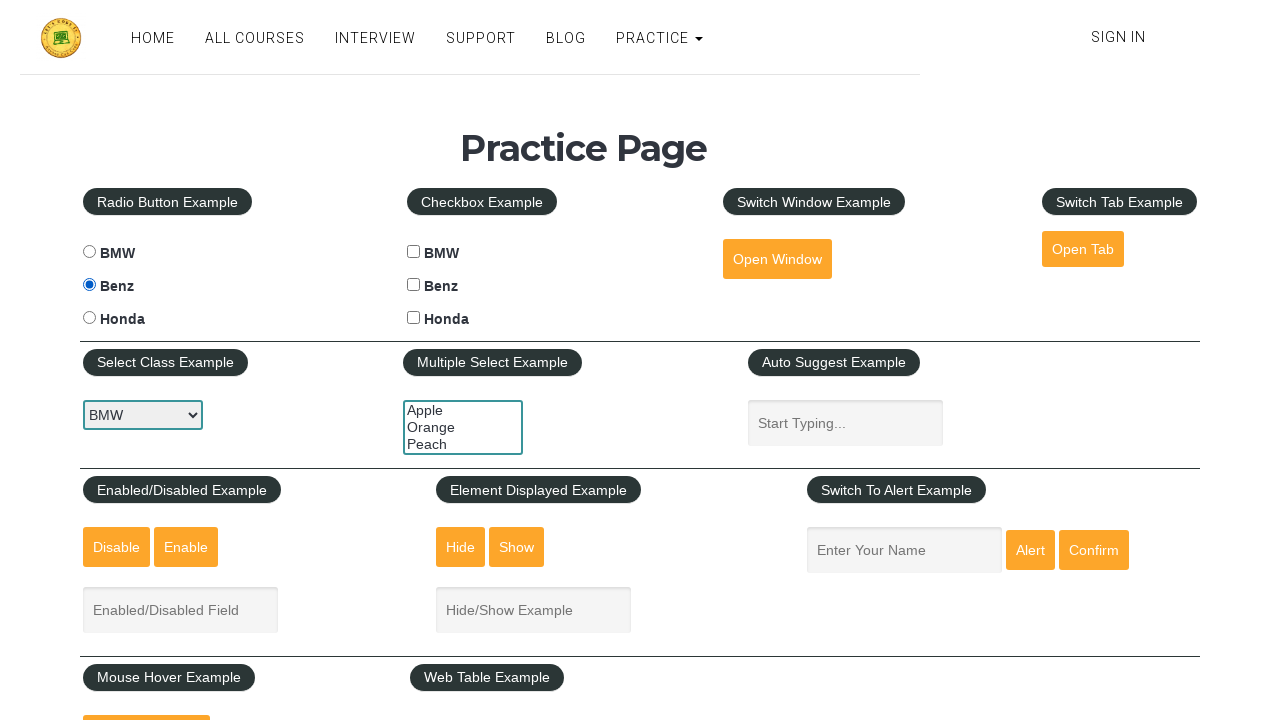

Clicked radio button 3 of 3 at (89, 318) on xpath=//div[@id='radio-btn-example']//input[@type='radio'] >> nth=2
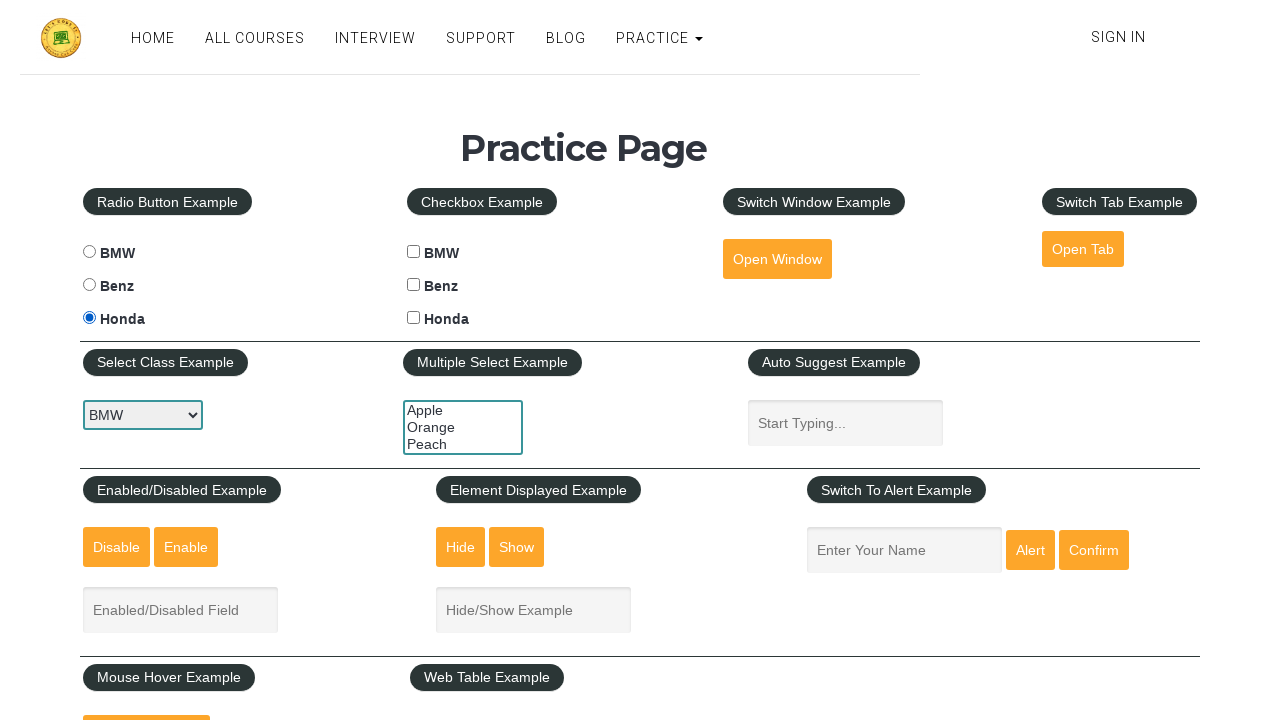

Waited 500ms after clicking radio button 3
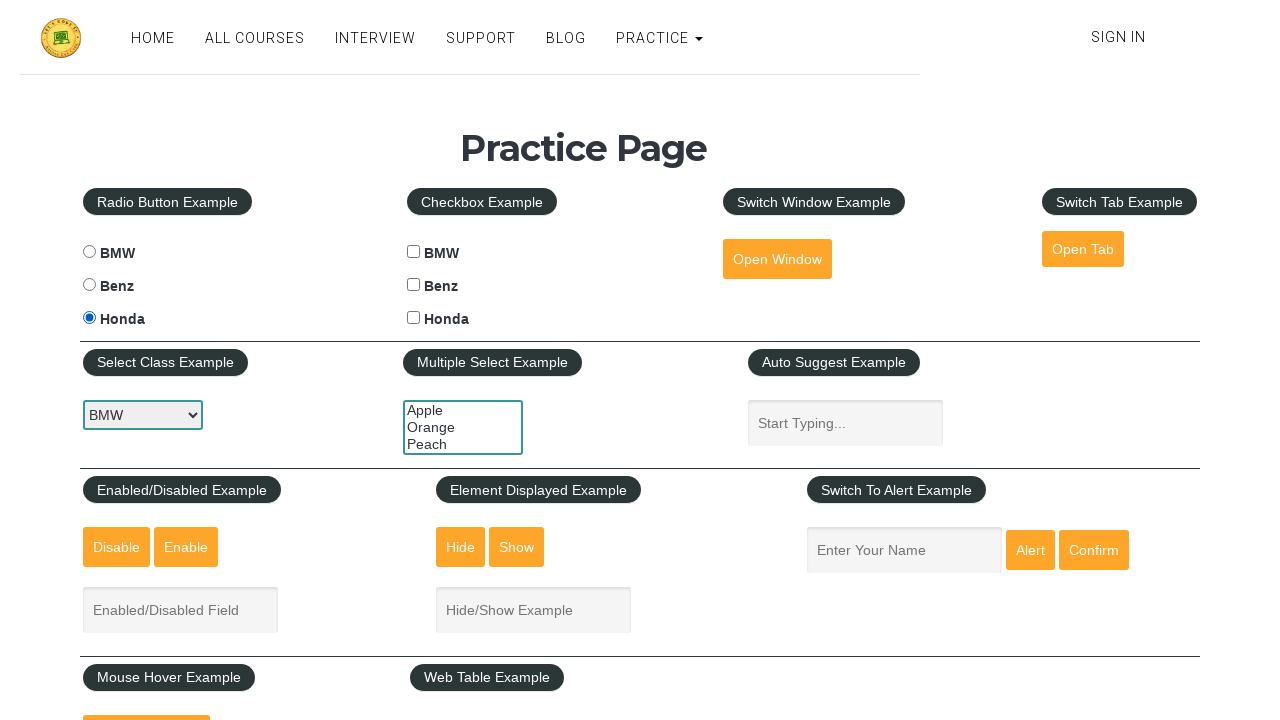

Located all checkboxes in the example section
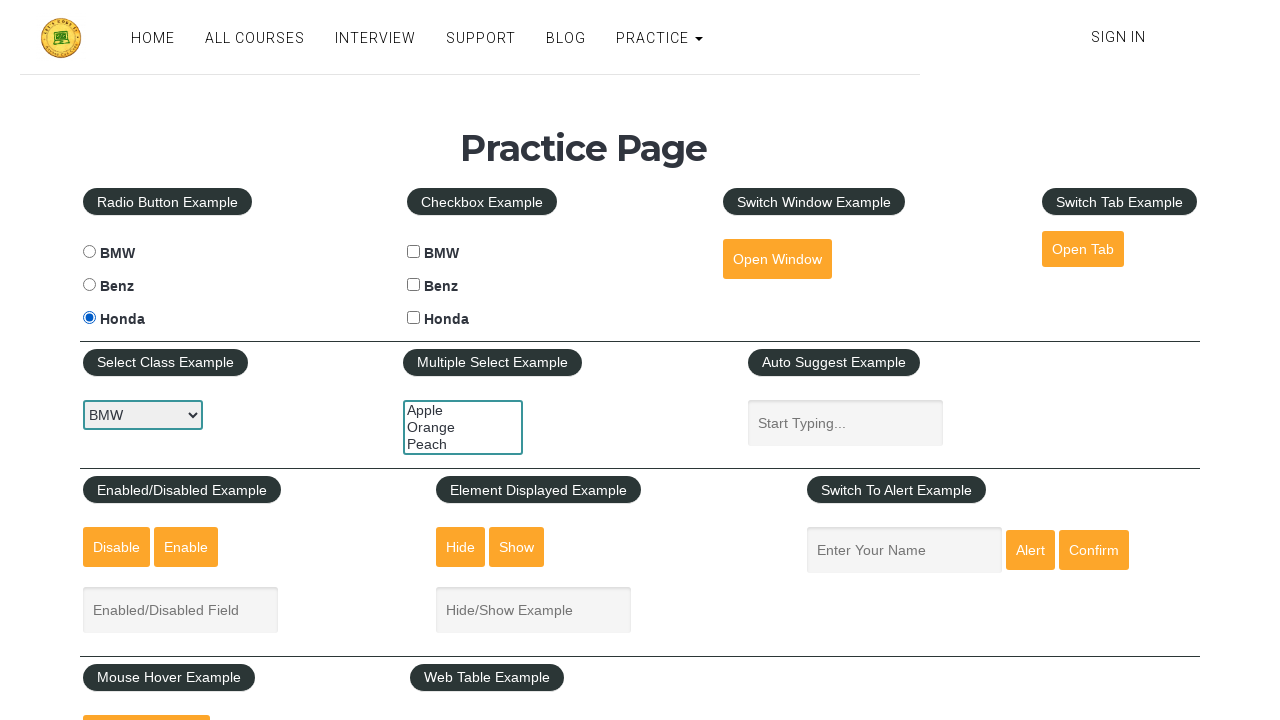

Found 3 checkboxes
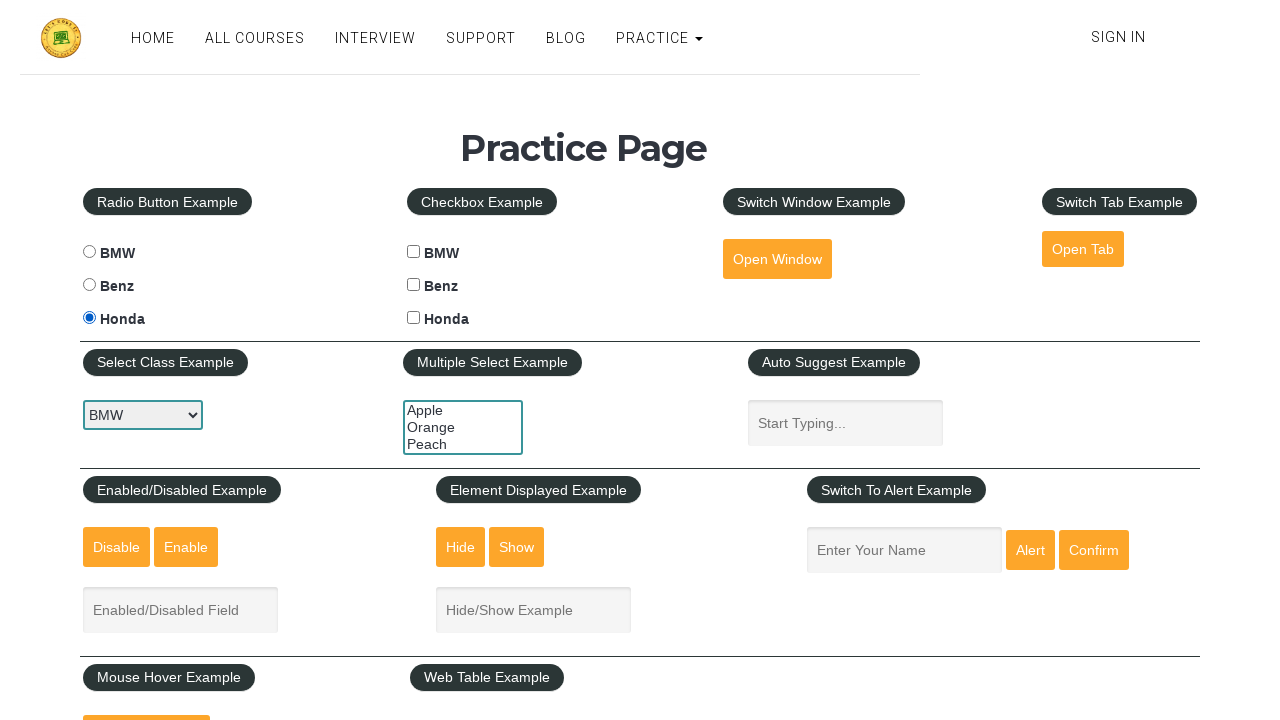

Clicked checkbox 1 of 3 at (414, 252) on xpath=//div[@id='checkbox-example-div']//input[@type='checkbox'] >> nth=0
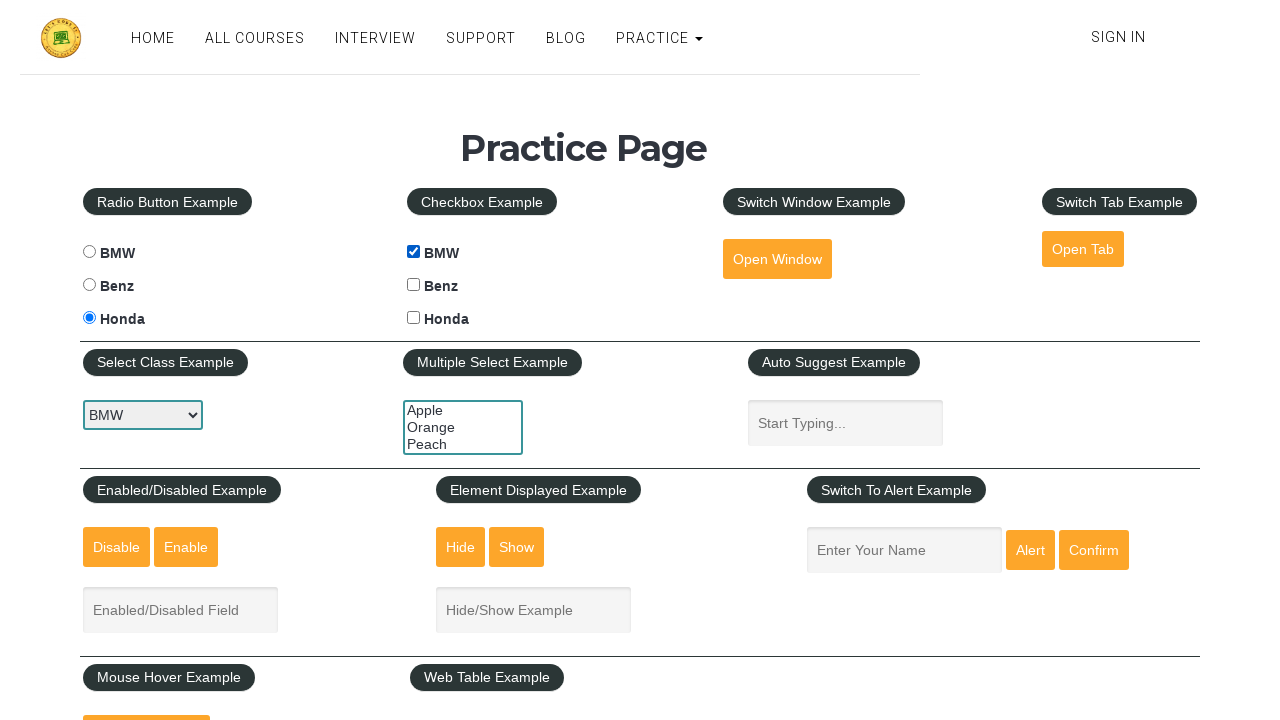

Waited 500ms after clicking checkbox 1
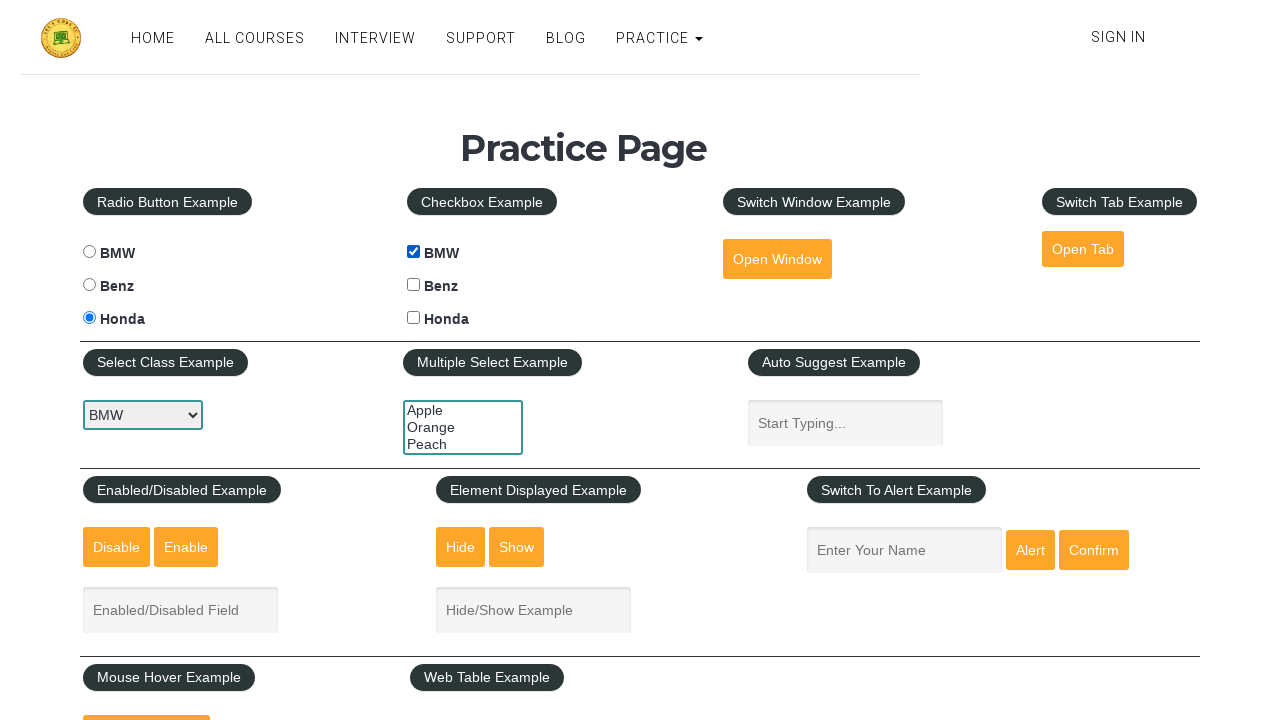

Clicked checkbox 2 of 3 at (414, 285) on xpath=//div[@id='checkbox-example-div']//input[@type='checkbox'] >> nth=1
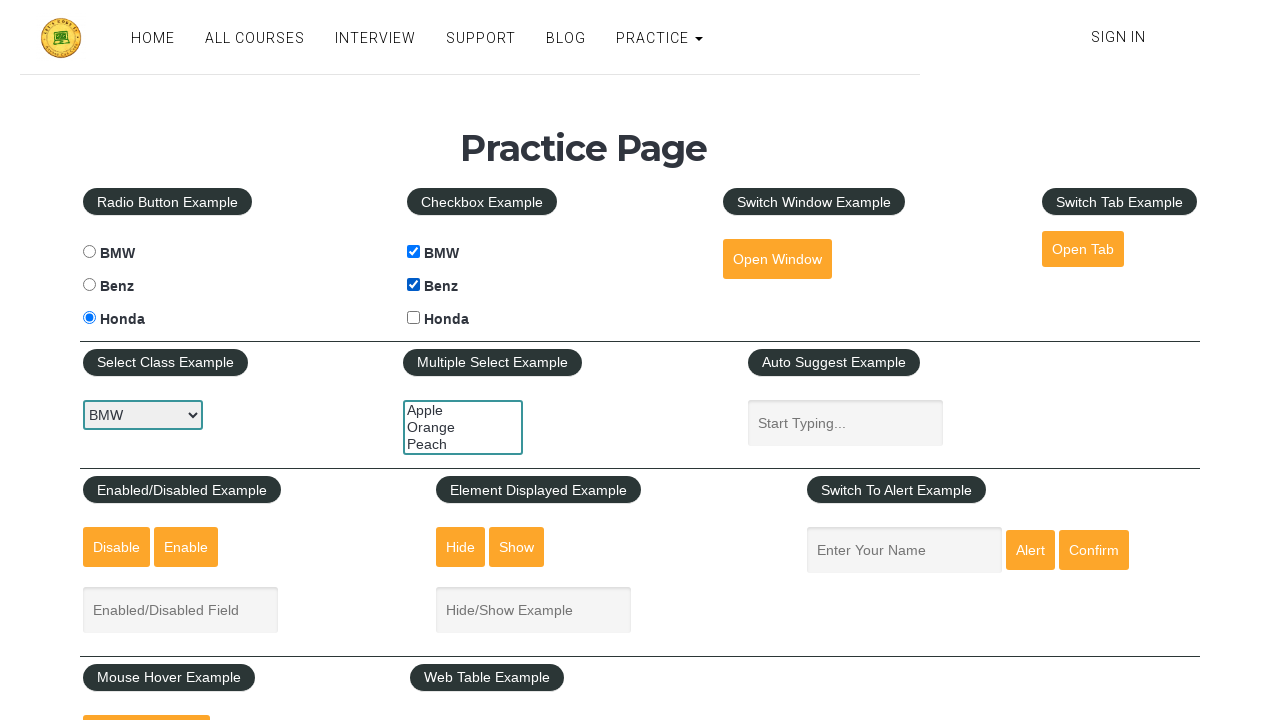

Waited 500ms after clicking checkbox 2
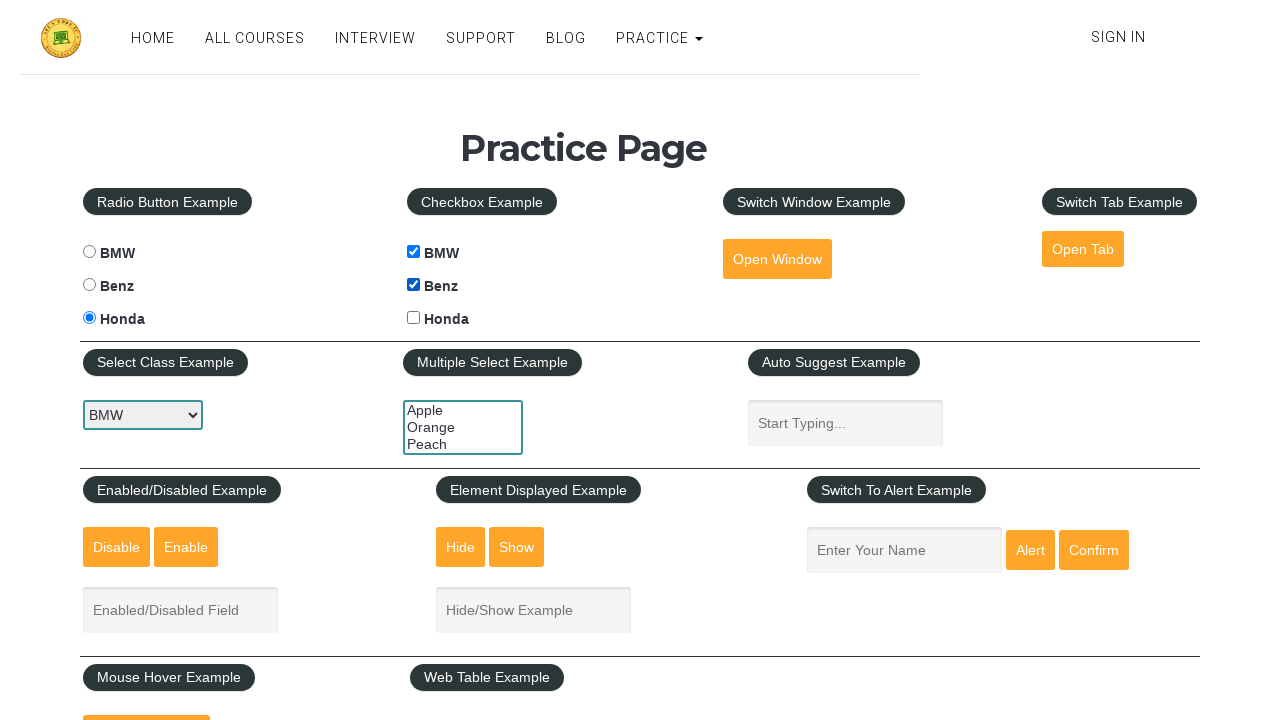

Clicked checkbox 3 of 3 at (414, 318) on xpath=//div[@id='checkbox-example-div']//input[@type='checkbox'] >> nth=2
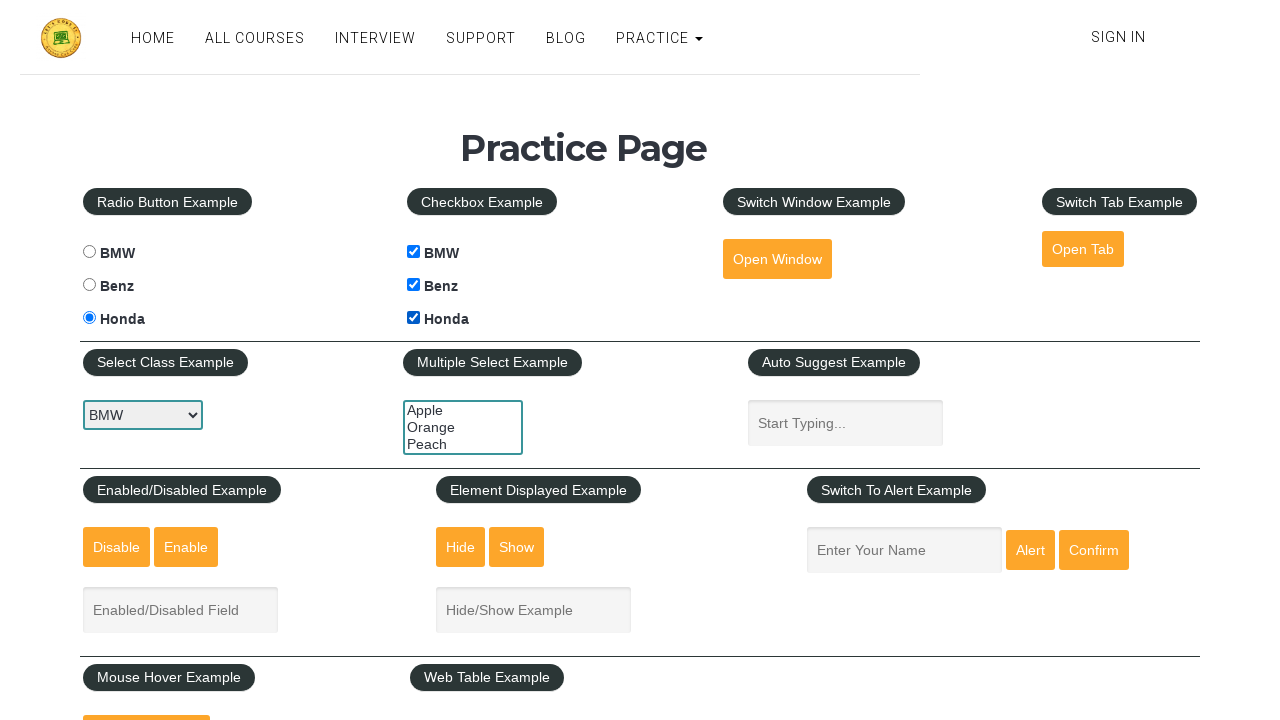

Waited 500ms after clicking checkbox 3
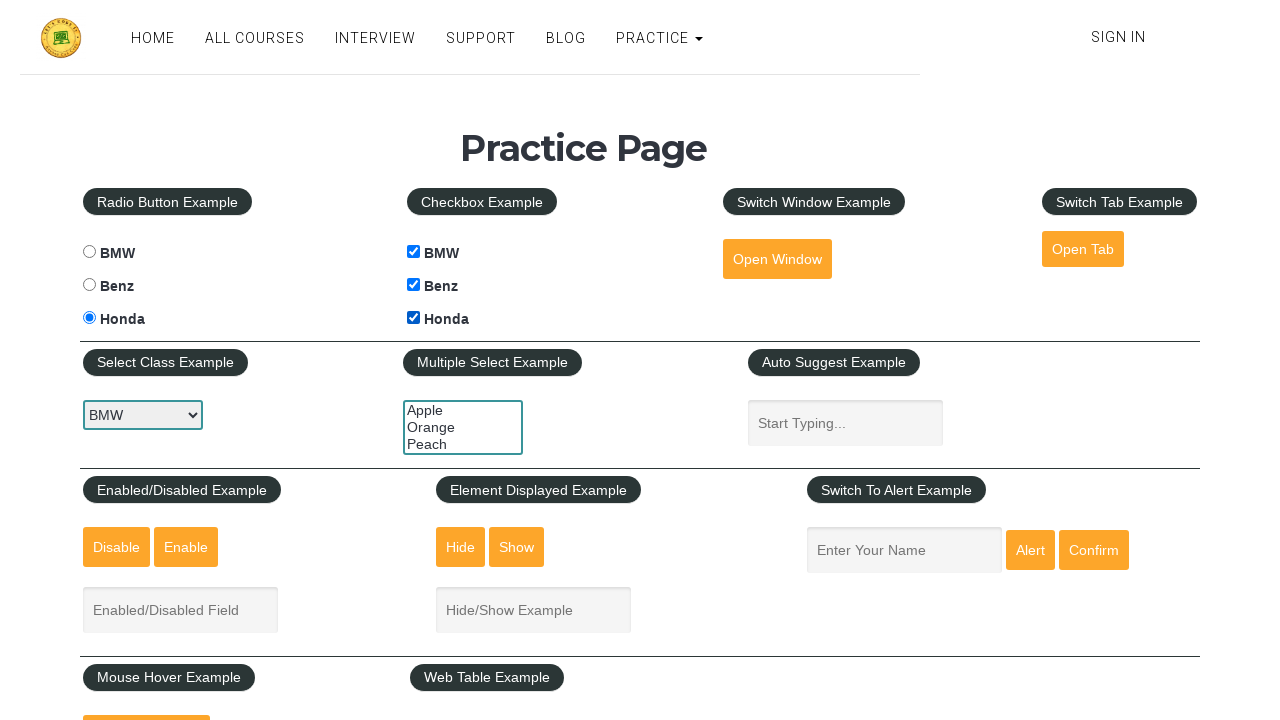

Verified that the first checkbox is selected
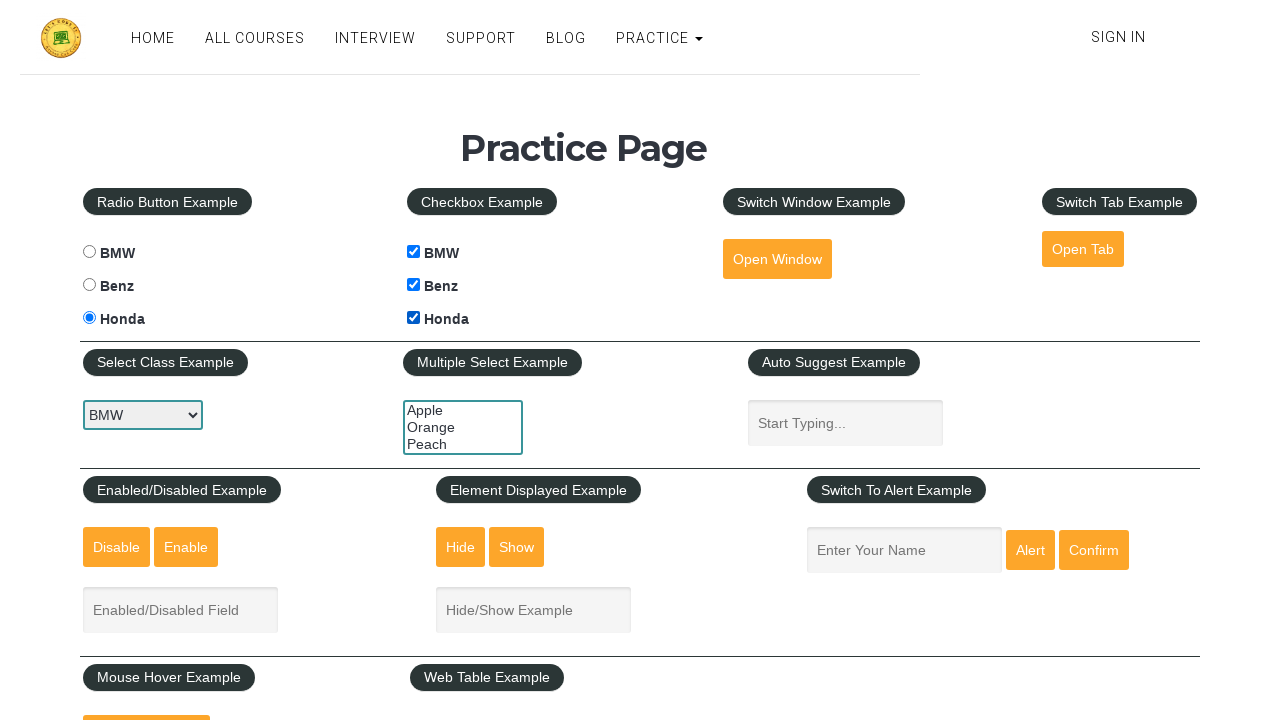

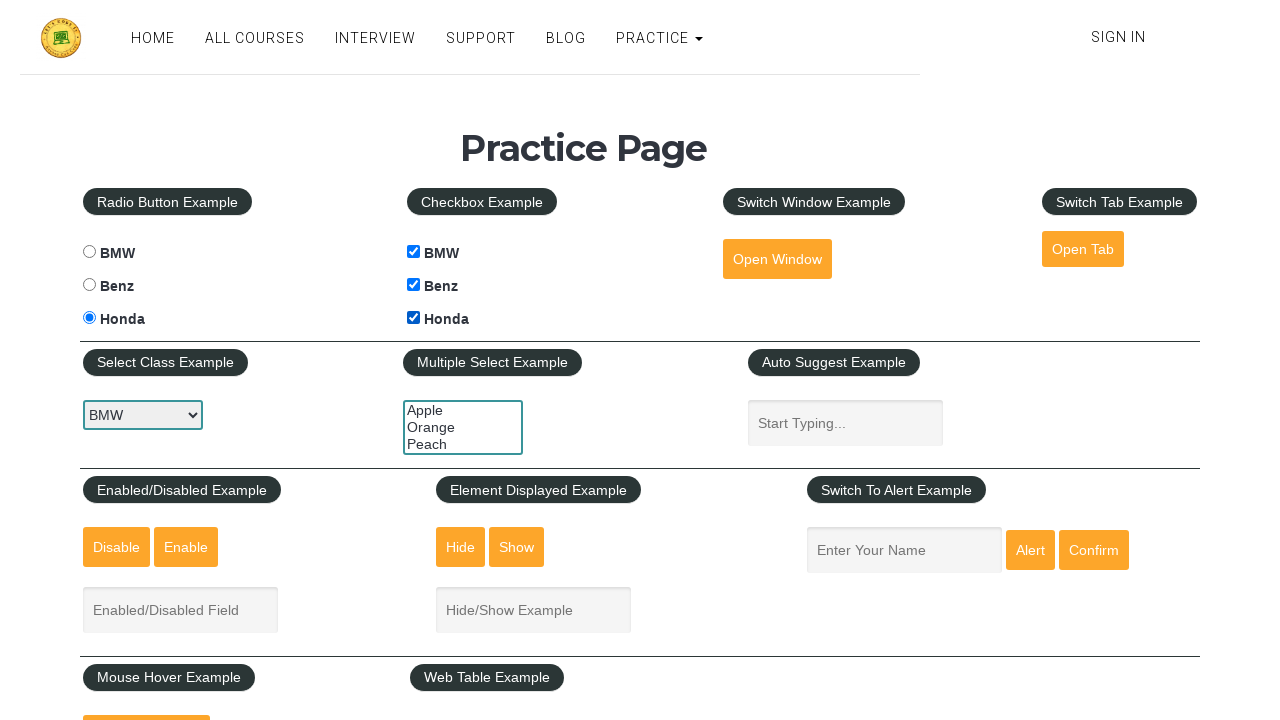